Tests a wait scenario by clicking a verify button and checking that a success message is displayed on the page.

Starting URL: http://suninjuly.github.io/wait1.html

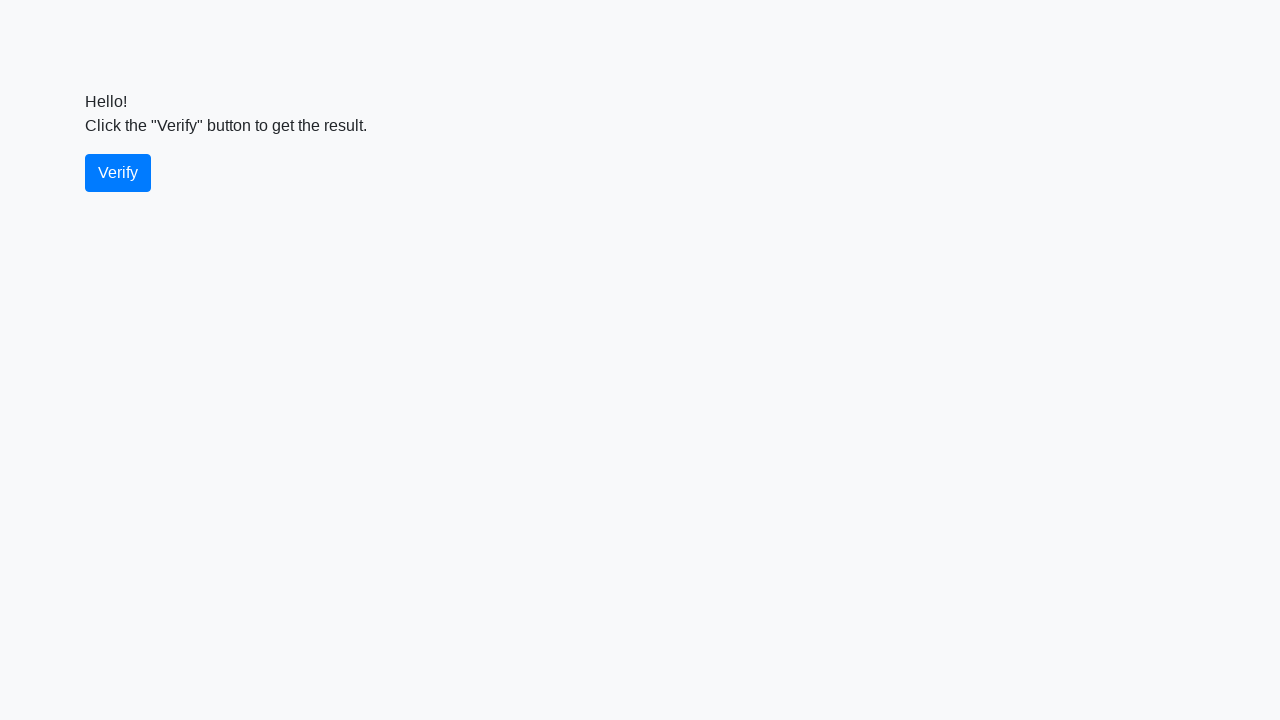

Clicked verify button at (118, 173) on #verify
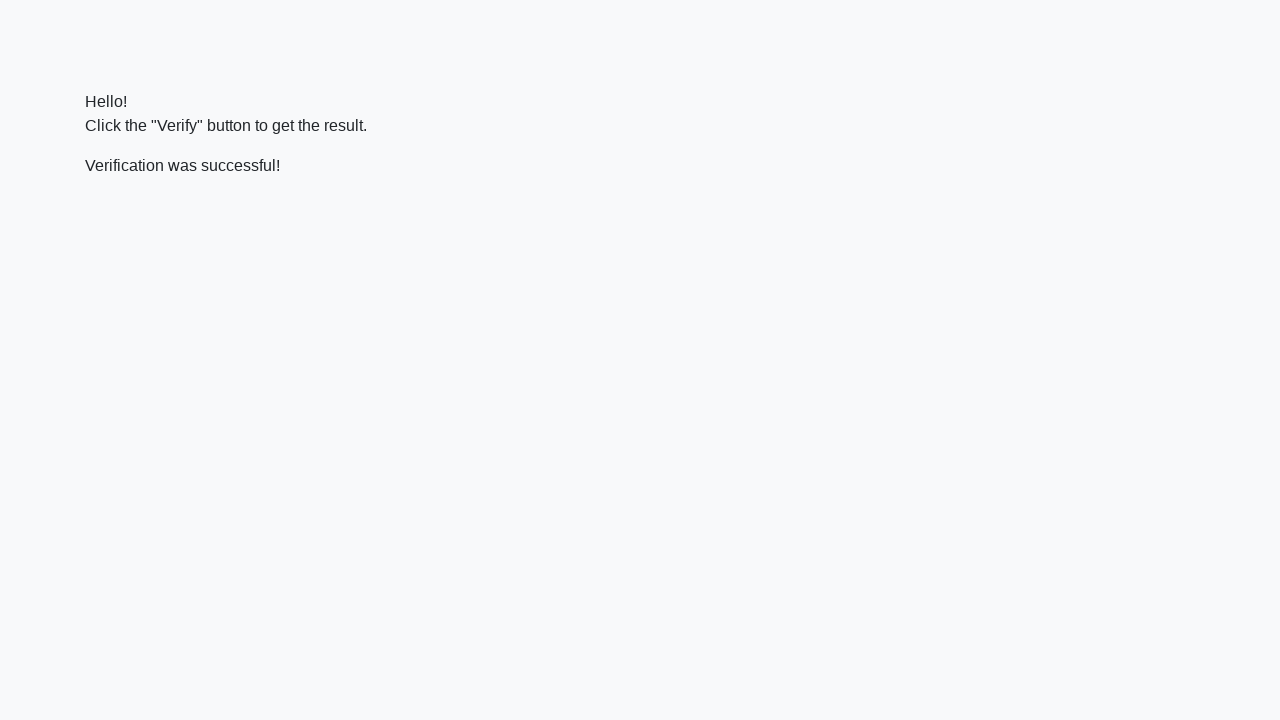

Success message element is visible
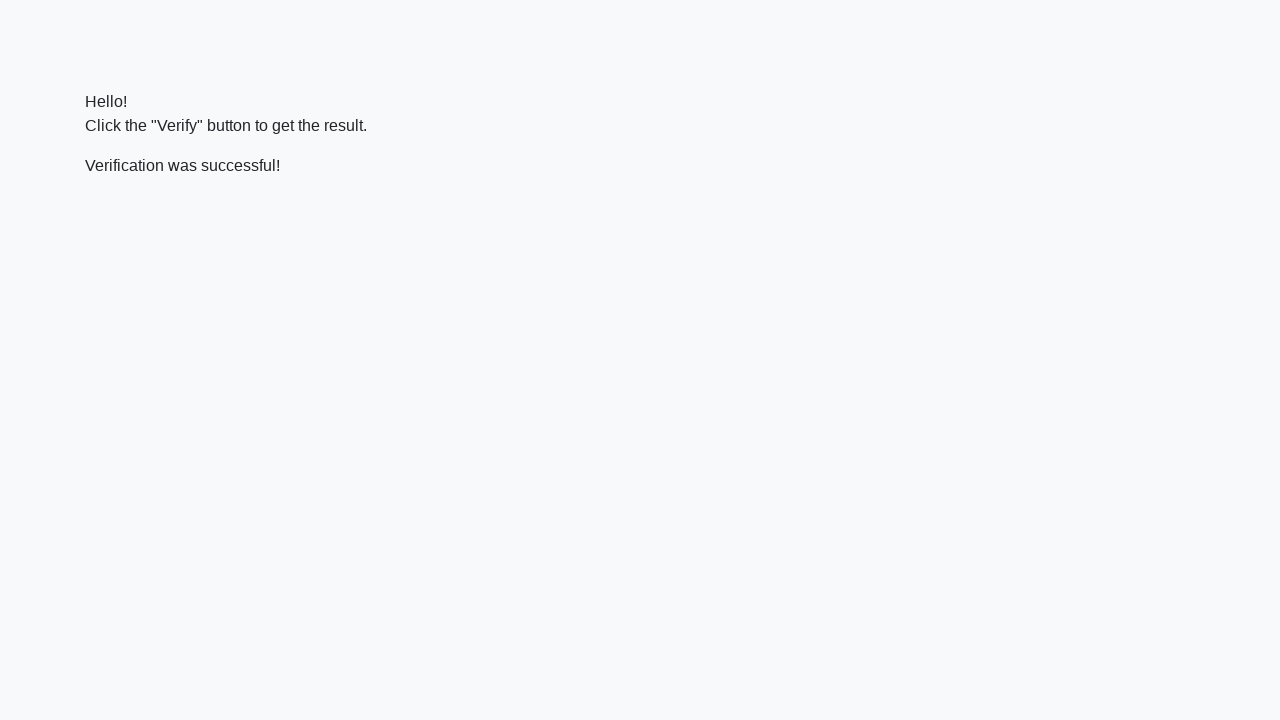

Verified success message contains 'successful'
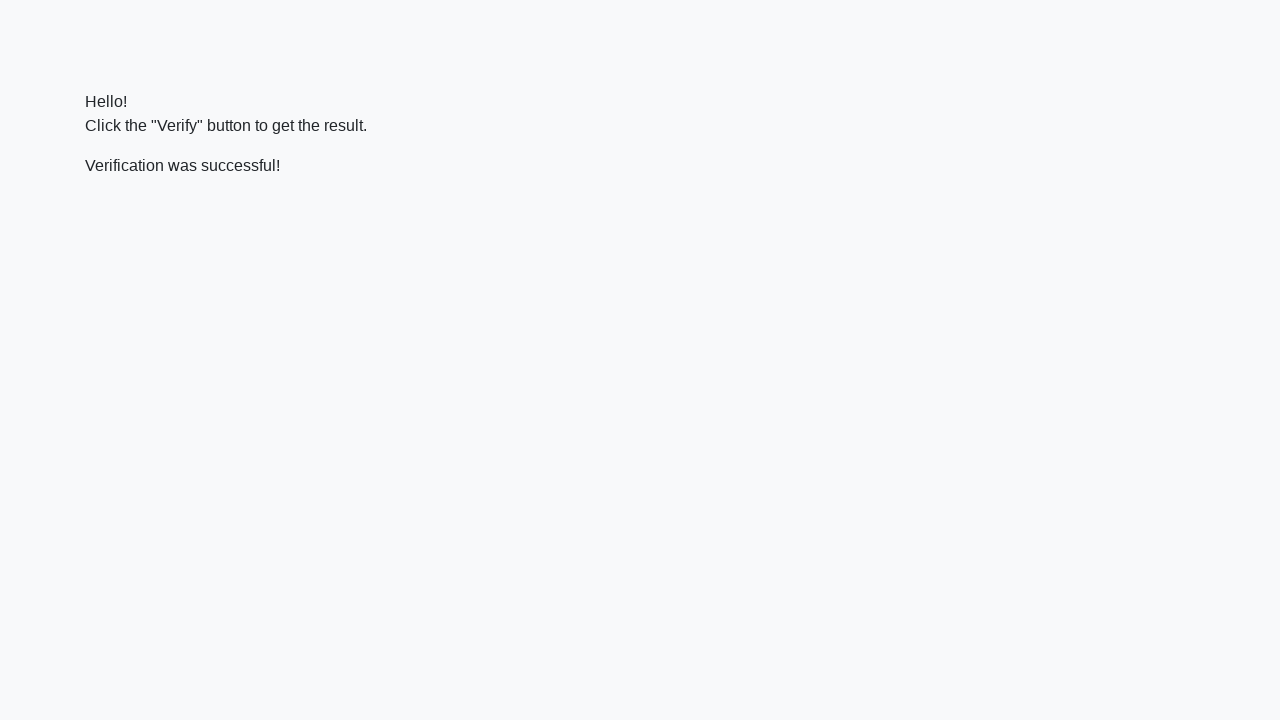

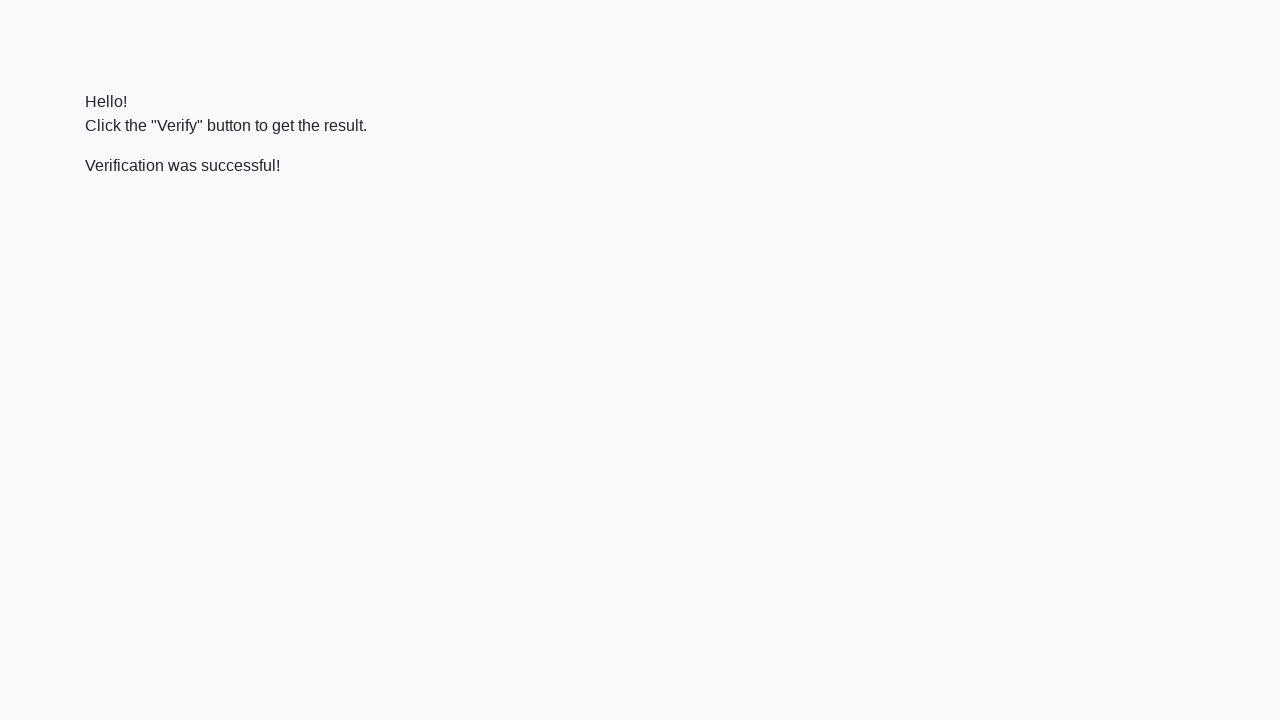